Tests clicking through multiple radio button options

Starting URL: https://formy-project.herokuapp.com/radiobutton

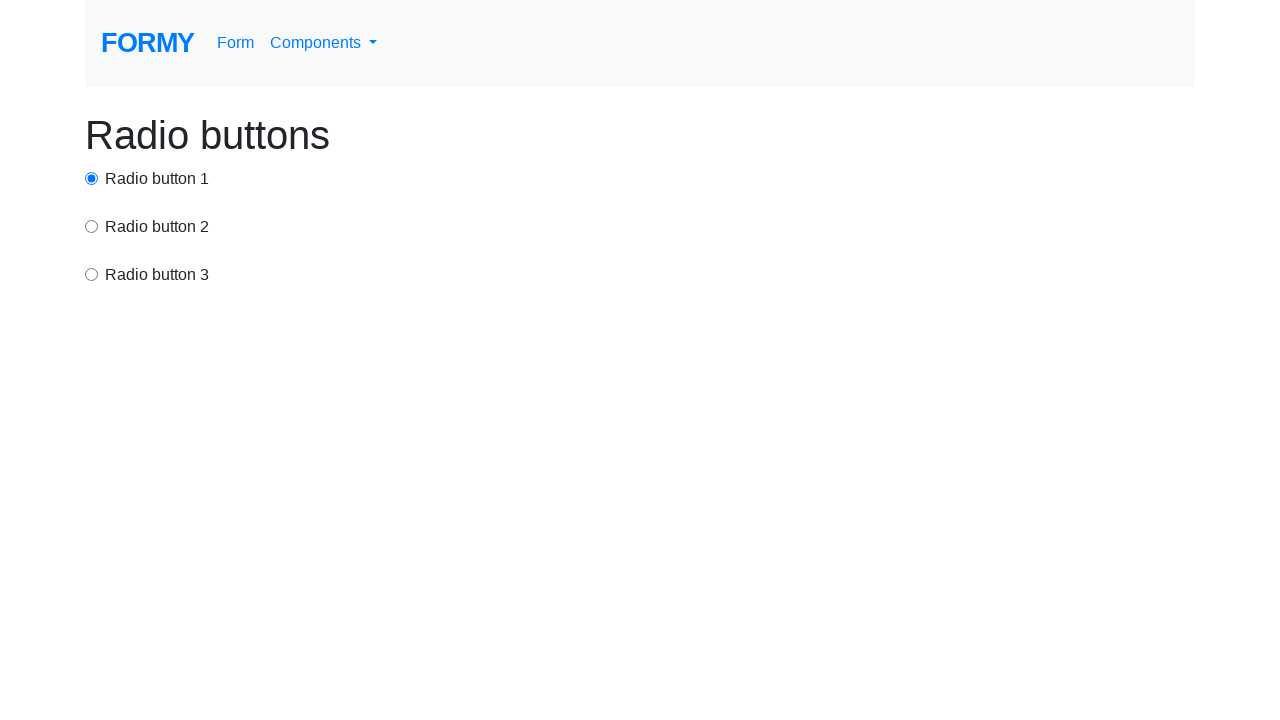

Clicked first radio button option at (92, 178) on #radio-button-1
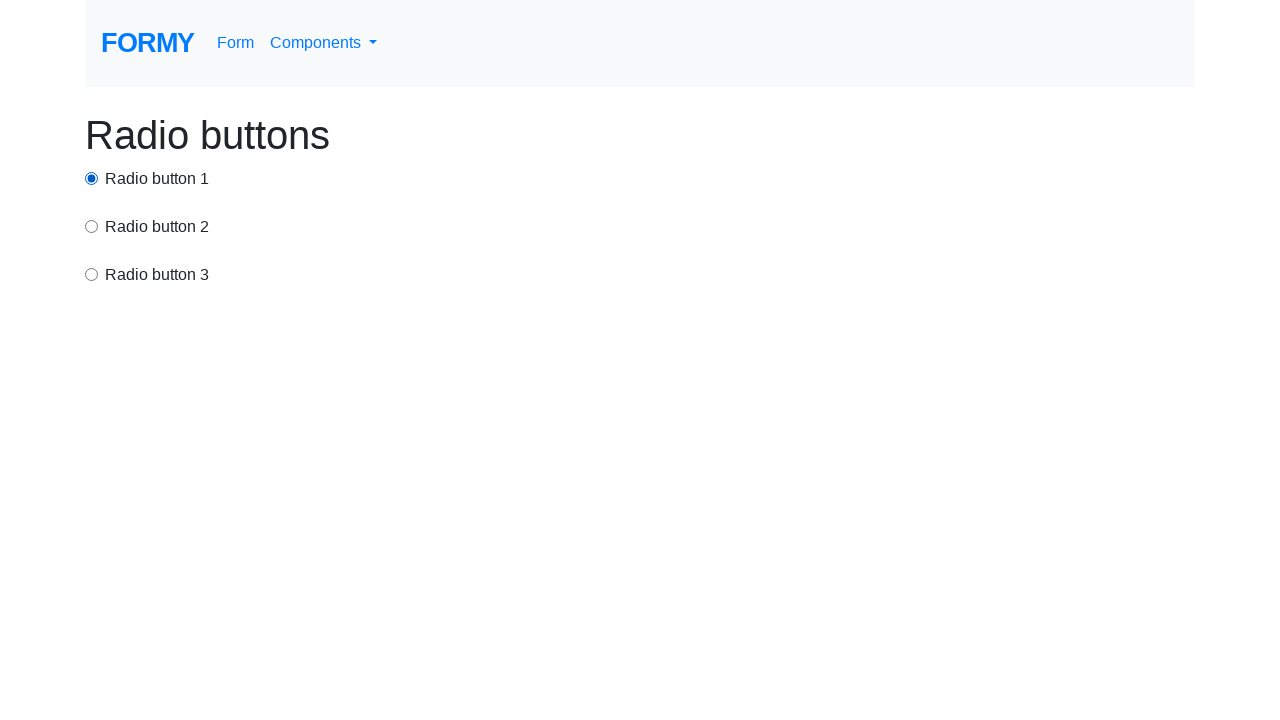

Clicked second radio button option at (92, 226) on input[value='option2']
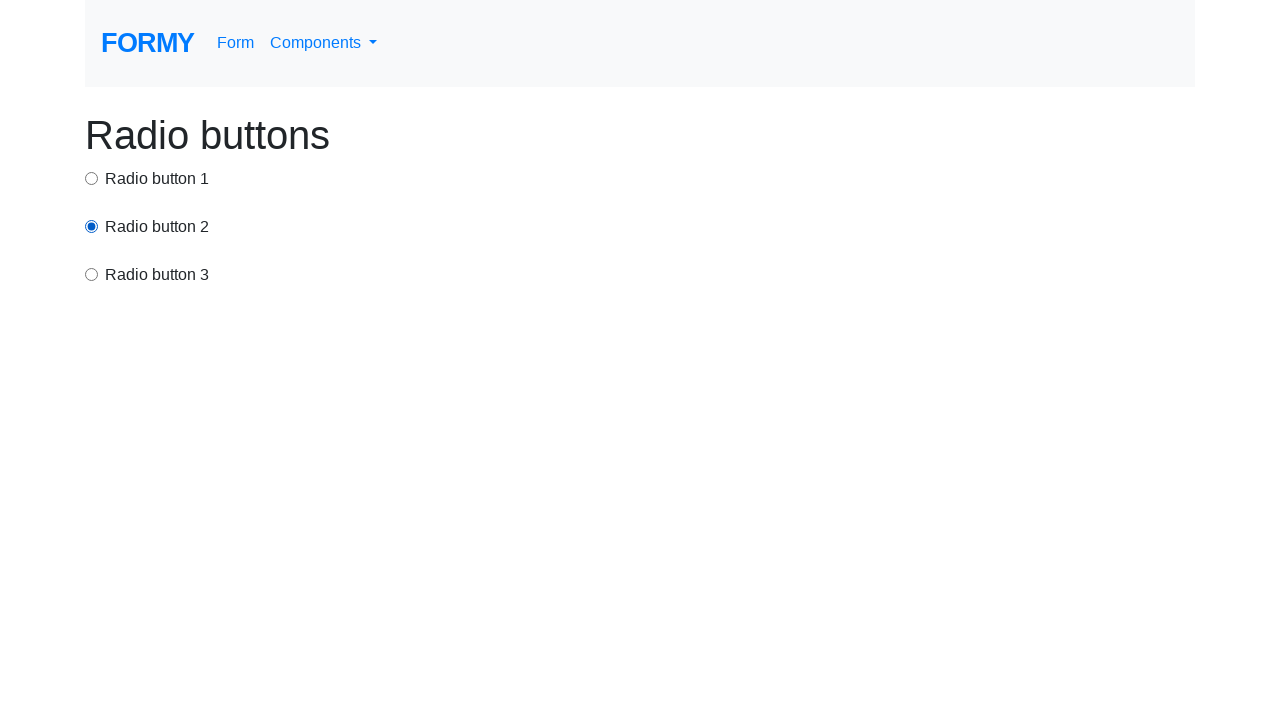

Clicked third radio button option at (92, 274) on input[value='option3']
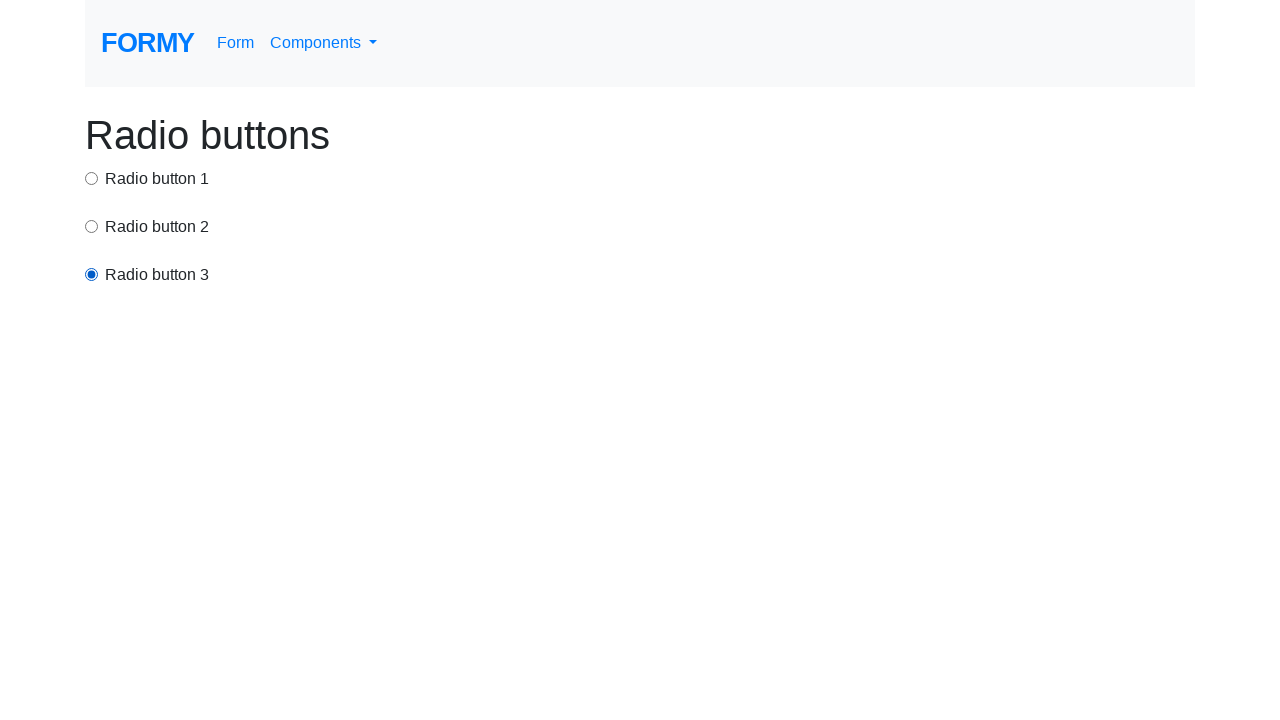

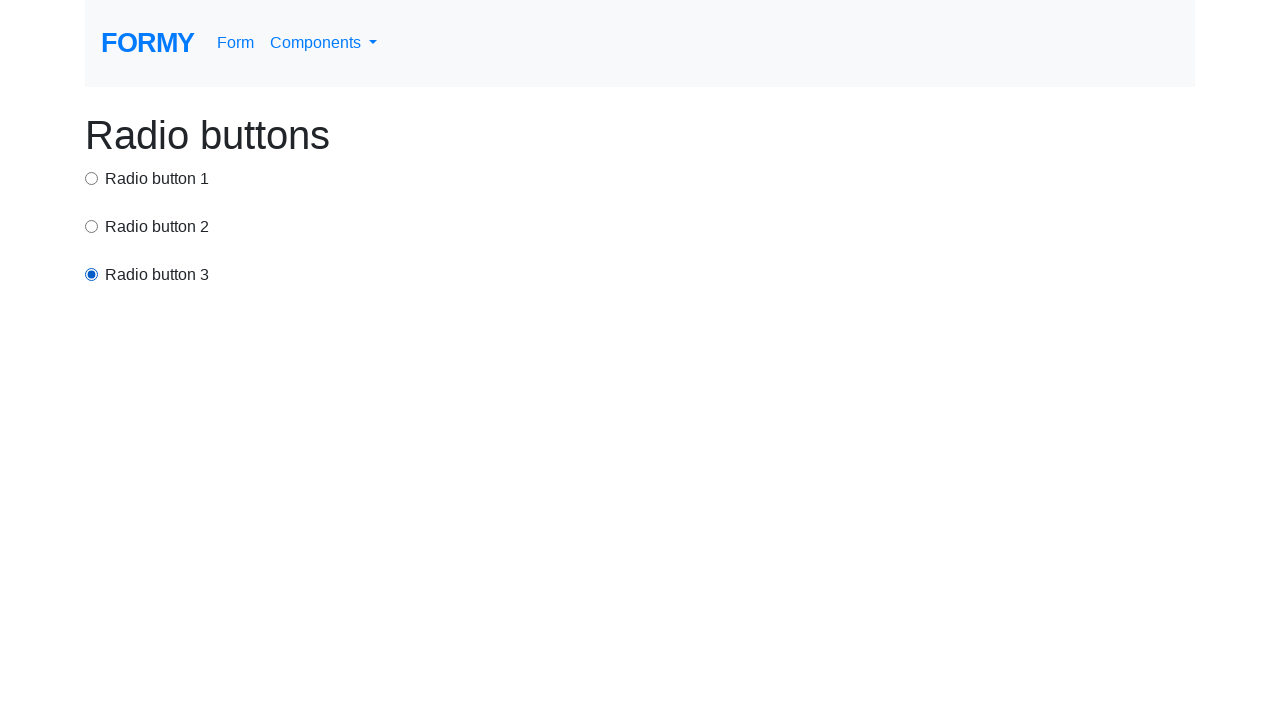